Navigates to Swarthmore College course catalog and clicks on a department to view available courses listed with the acalog-course class.

Starting URL: https://catalog.swarthmore.edu/content.php?catoid=7&navoid=194

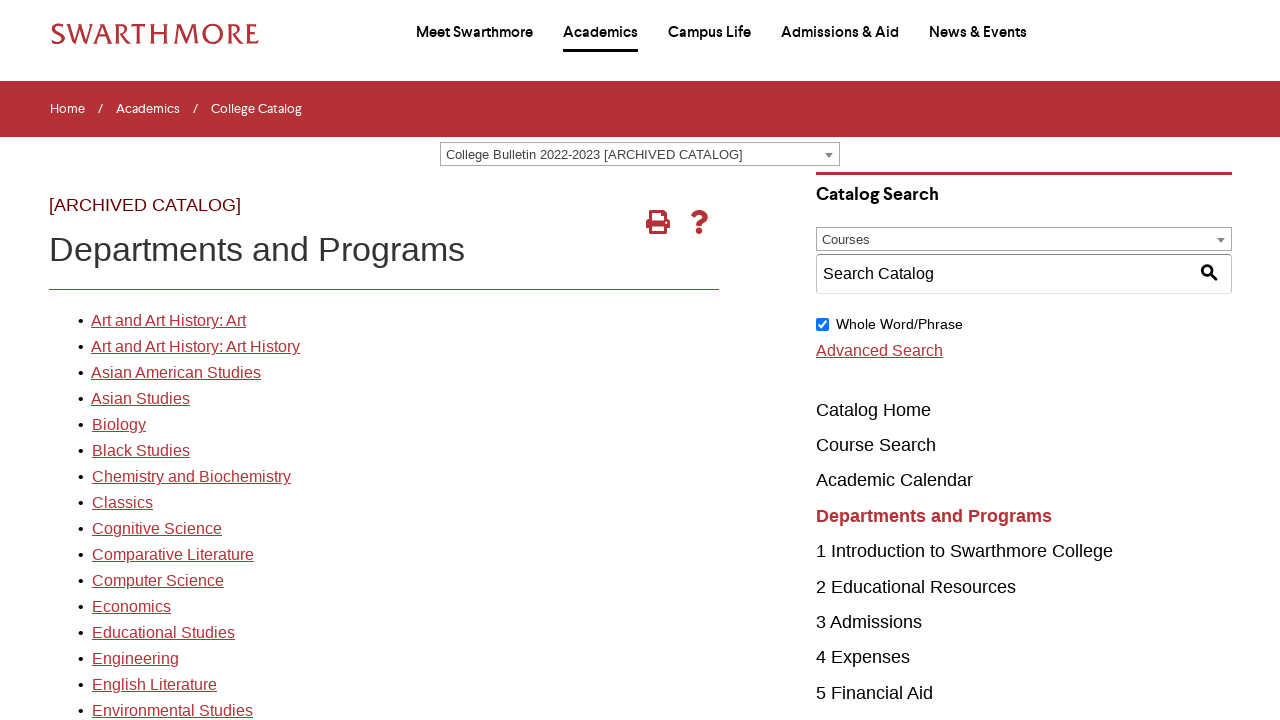

Clicked on the first department link in the catalog at (168, 321) on xpath=//*[@id='gateway-page']/body/table/tbody/tr[3]/td[1]/table/tbody/tr[2]/td[
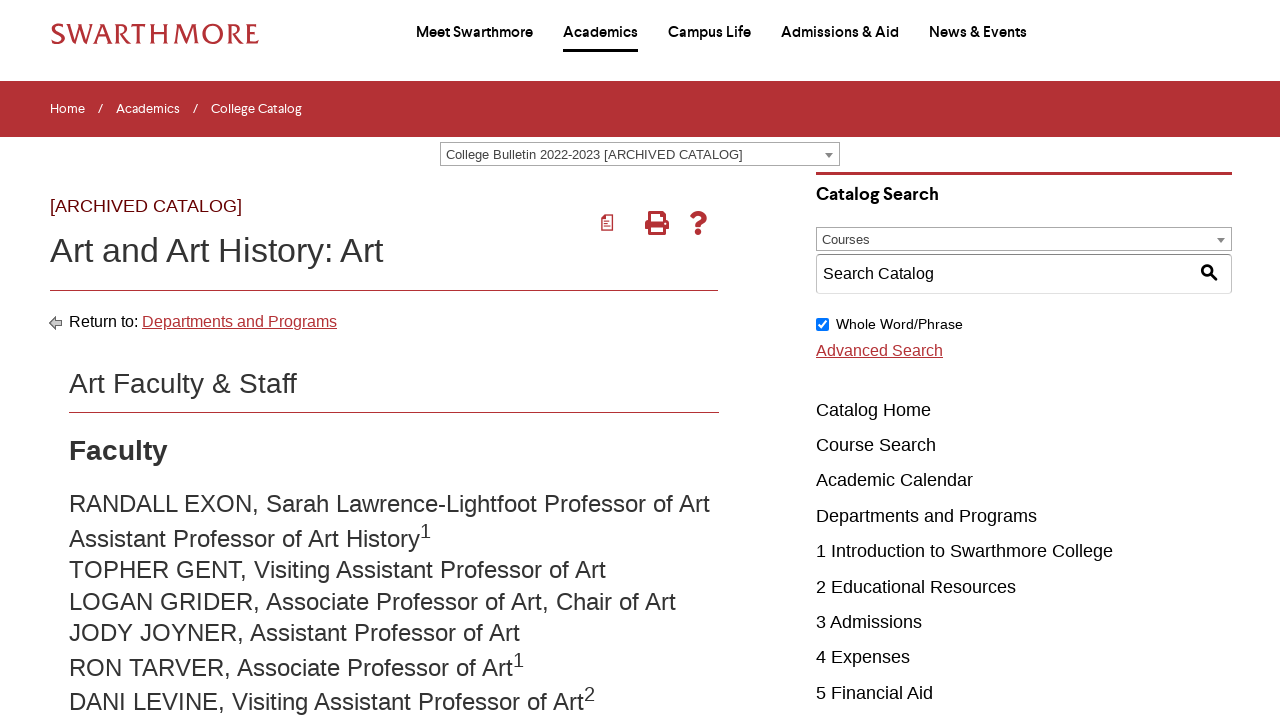

Course elements with acalog-course class loaded
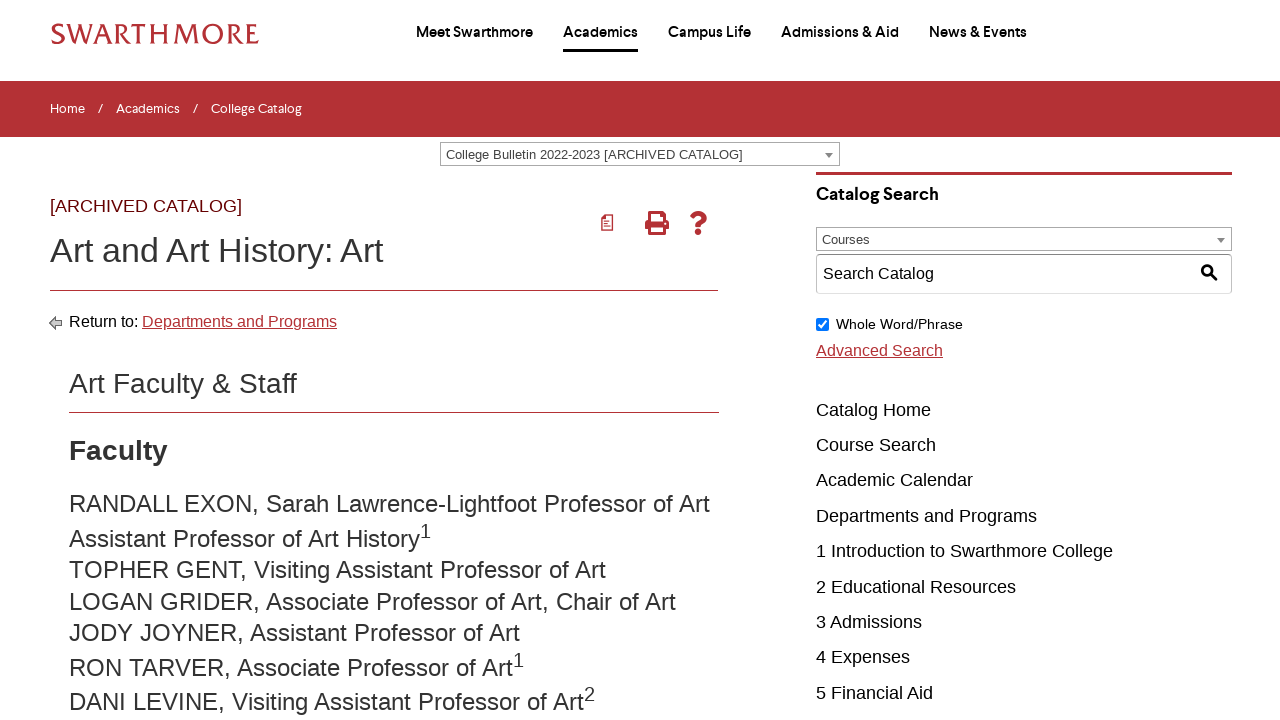

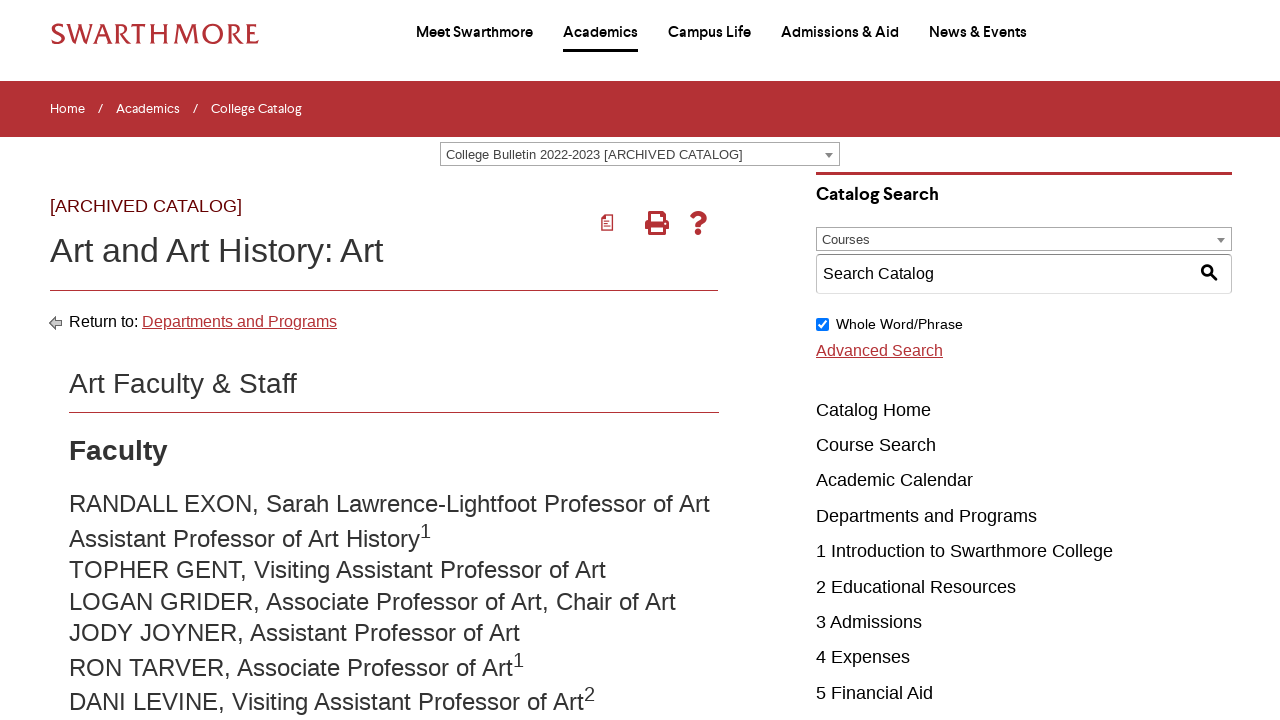